Tests a slow calculator web application by setting a delay value, performing an addition operation (7 + 8), and verifying the result equals 15

Starting URL: https://bonigarcia.dev/selenium-webdriver-java/slow-calculator.html

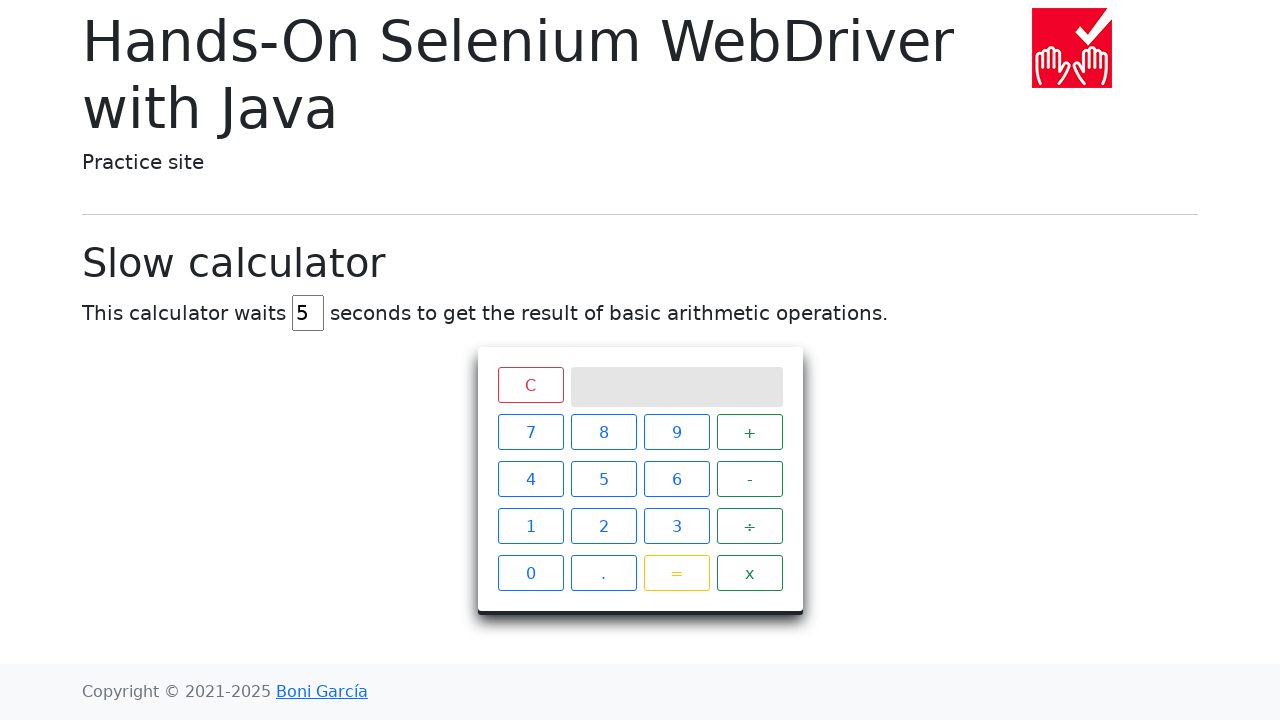

Waited for Practice Form title to be present in DOM
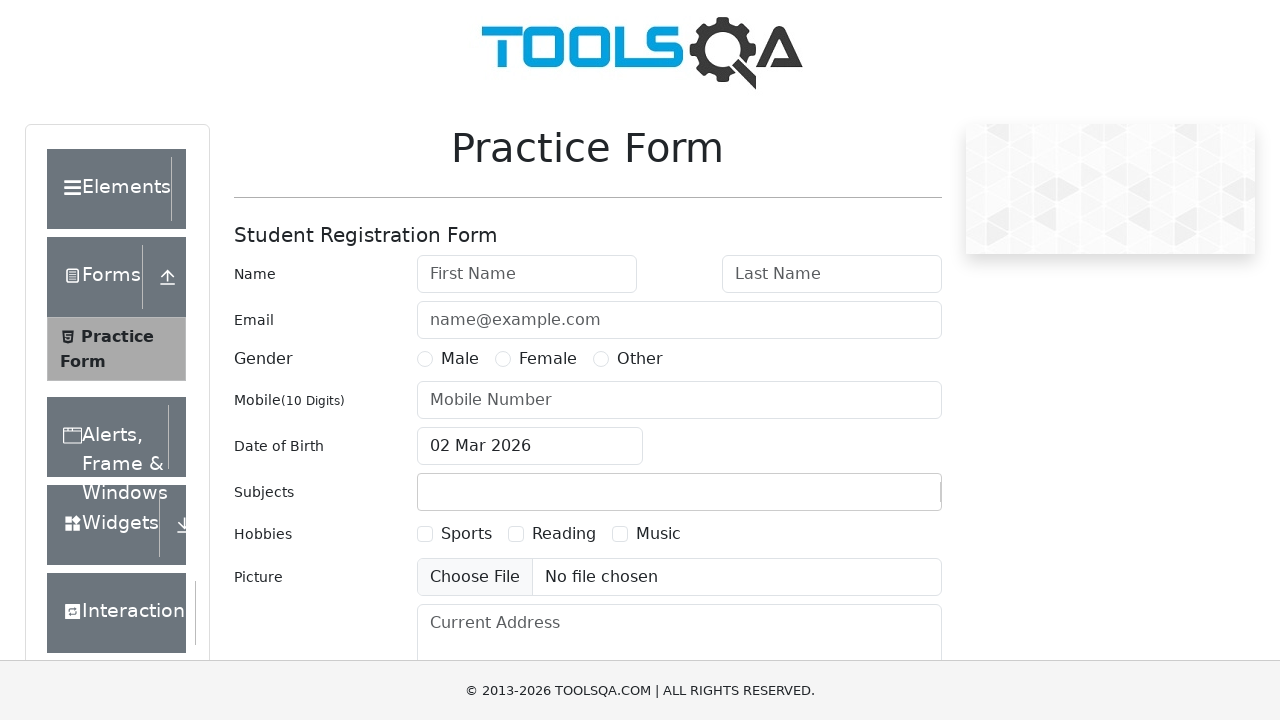

Verified Practice Form title is visible
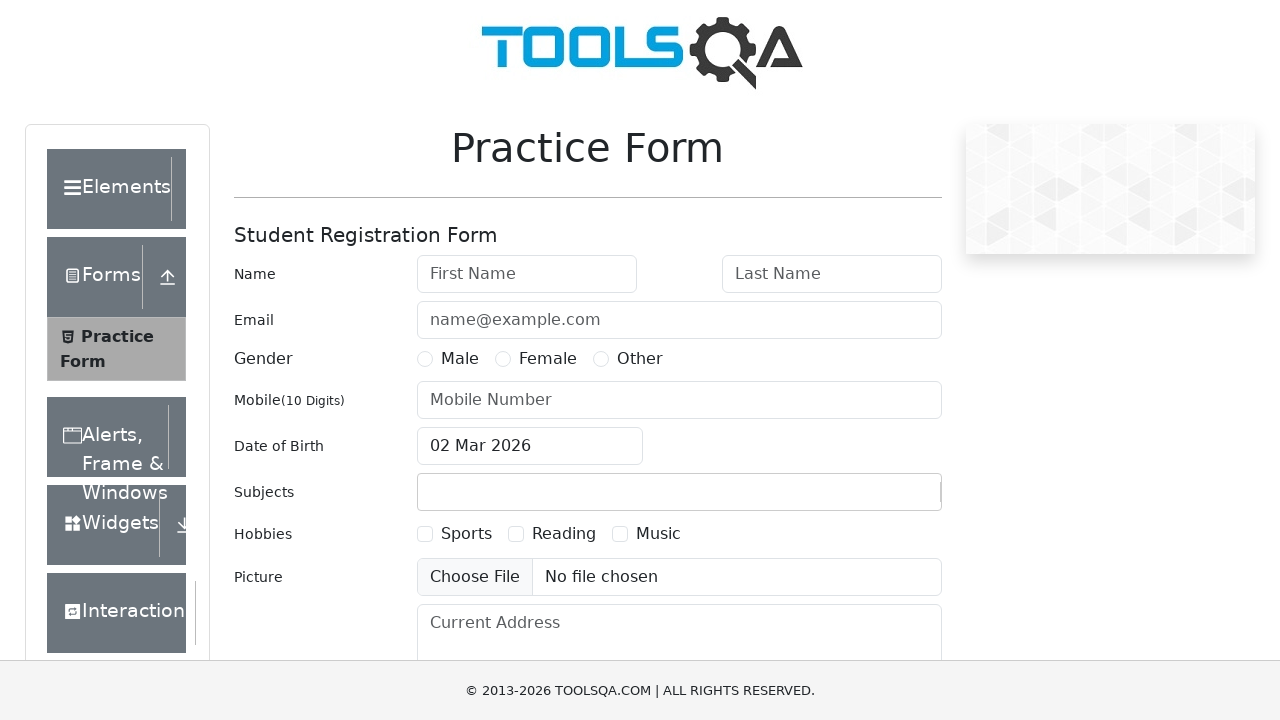

Verified Student Registration Form title is visible
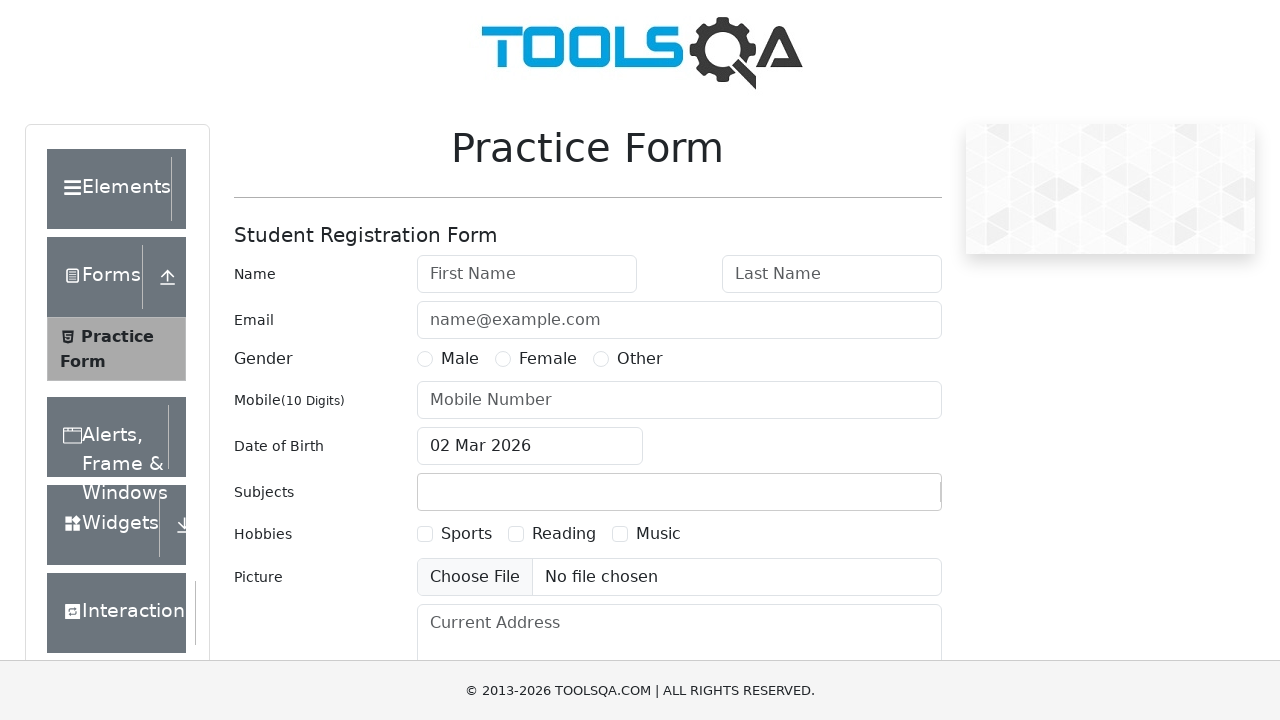

Verified first name field is visible
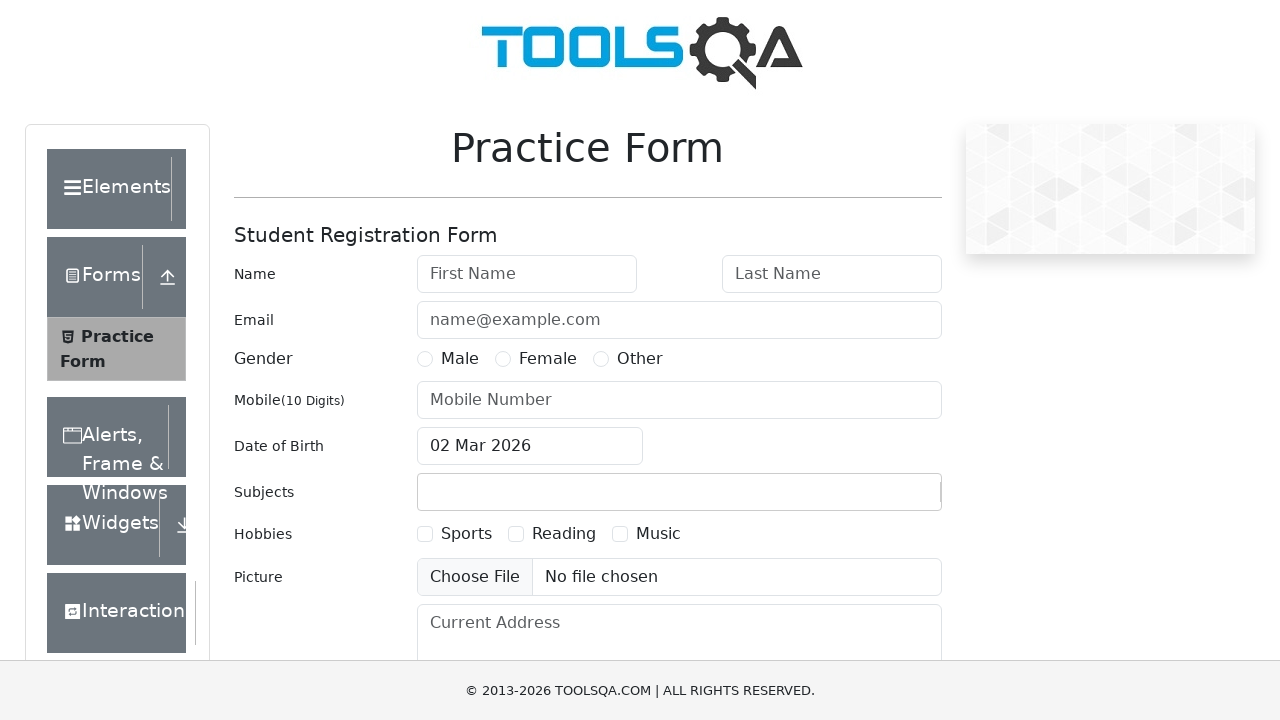

Verified last name field is visible
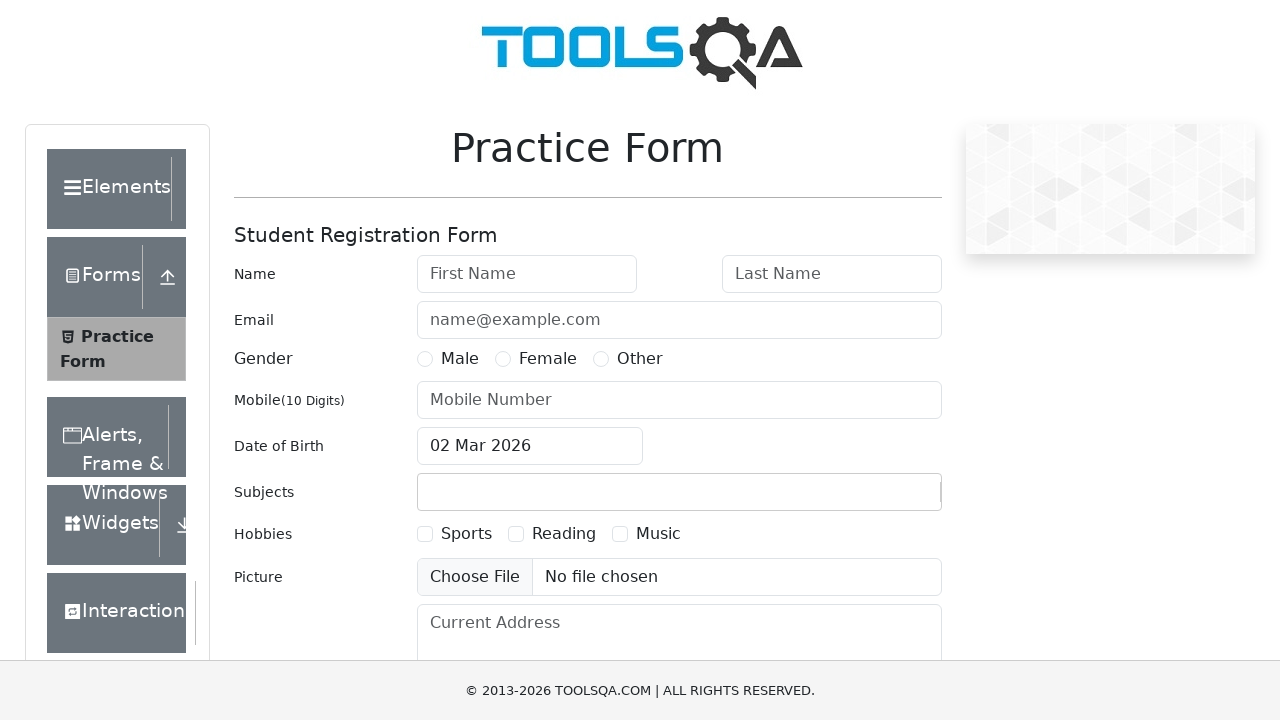

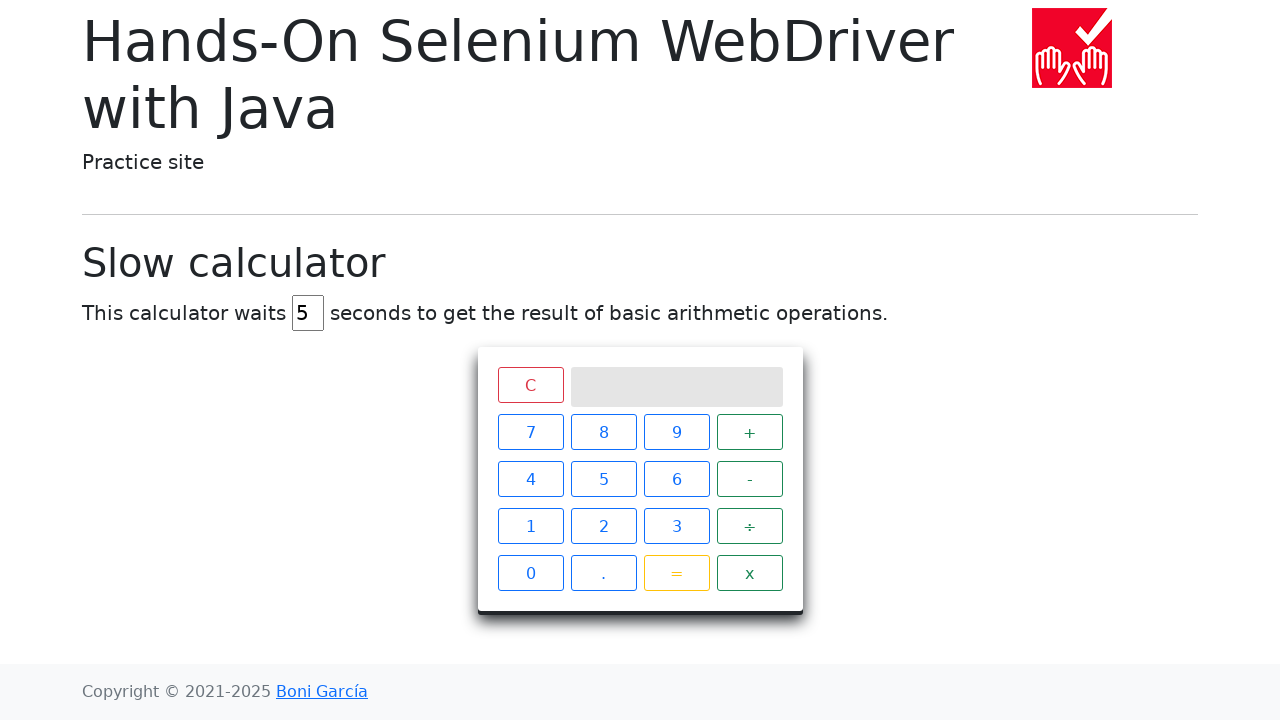